Tests that hovering over a specific item reveals a "Read" status indicator by checking element attributes within an iframe.

Starting URL: https://gwh5t1.axshare.com/#id=rguhtg&p=aus_demo_2020_jan_18&c=1

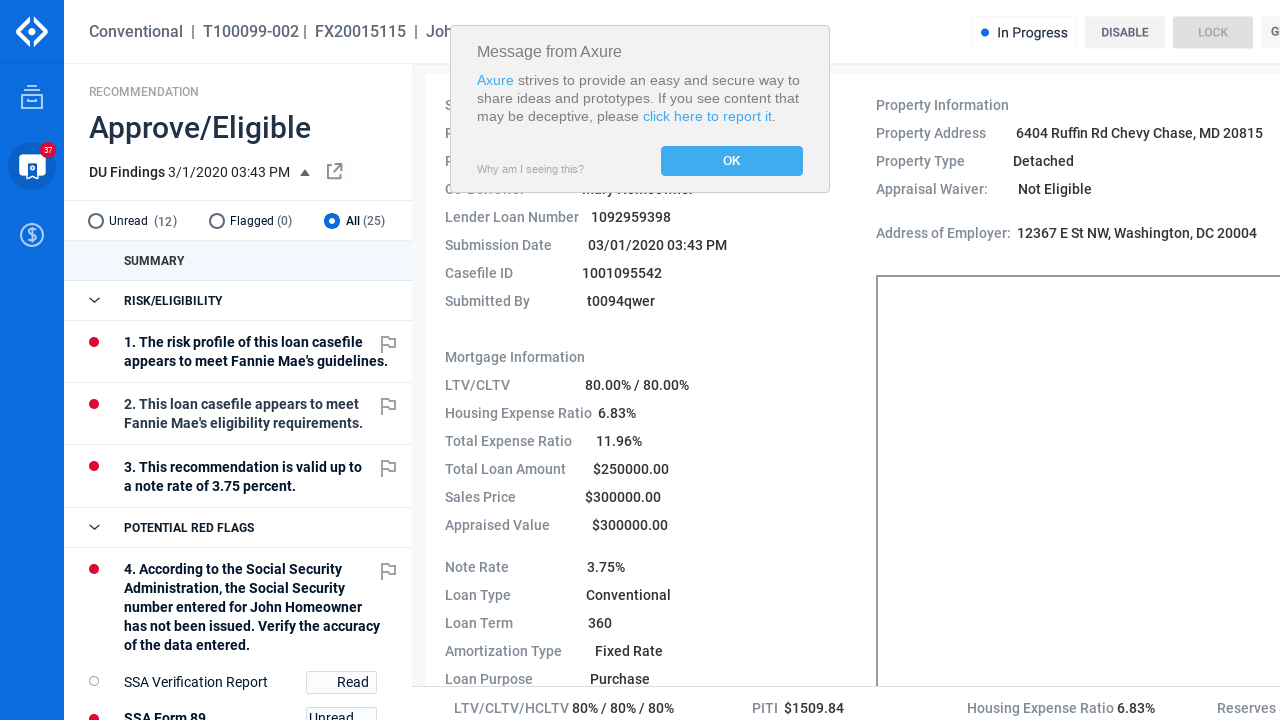

Located the mainFrame iframe
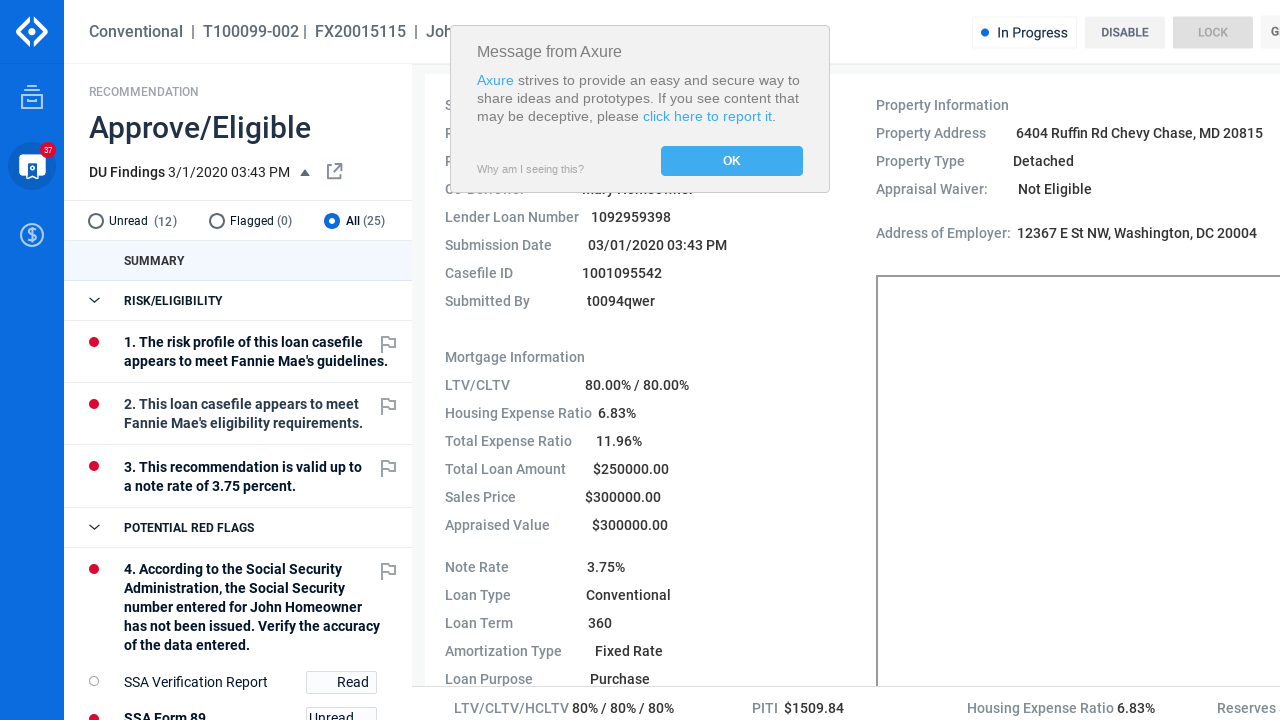

Hovered over the target item (div#u11571) at (238, 352) on #mainFrame >> internal:control=enter-frame >> div#u11571.ax_default
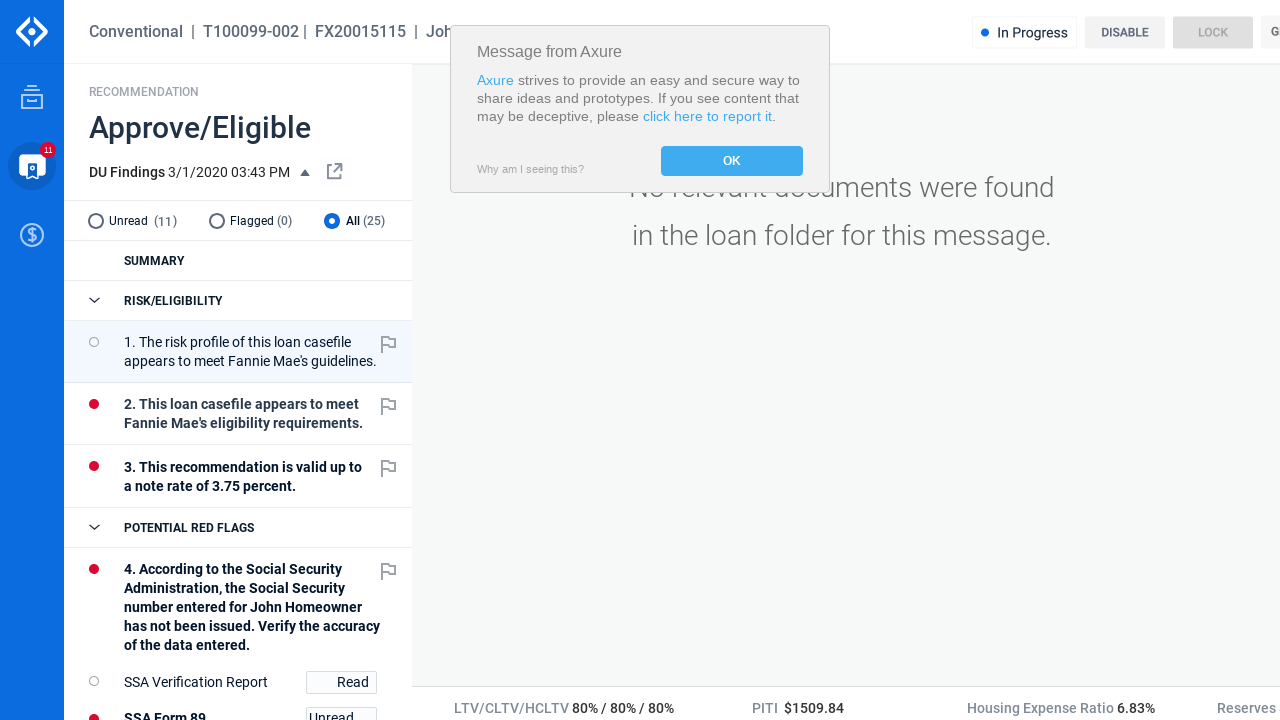

Located the dot element (div#u11583_state0)
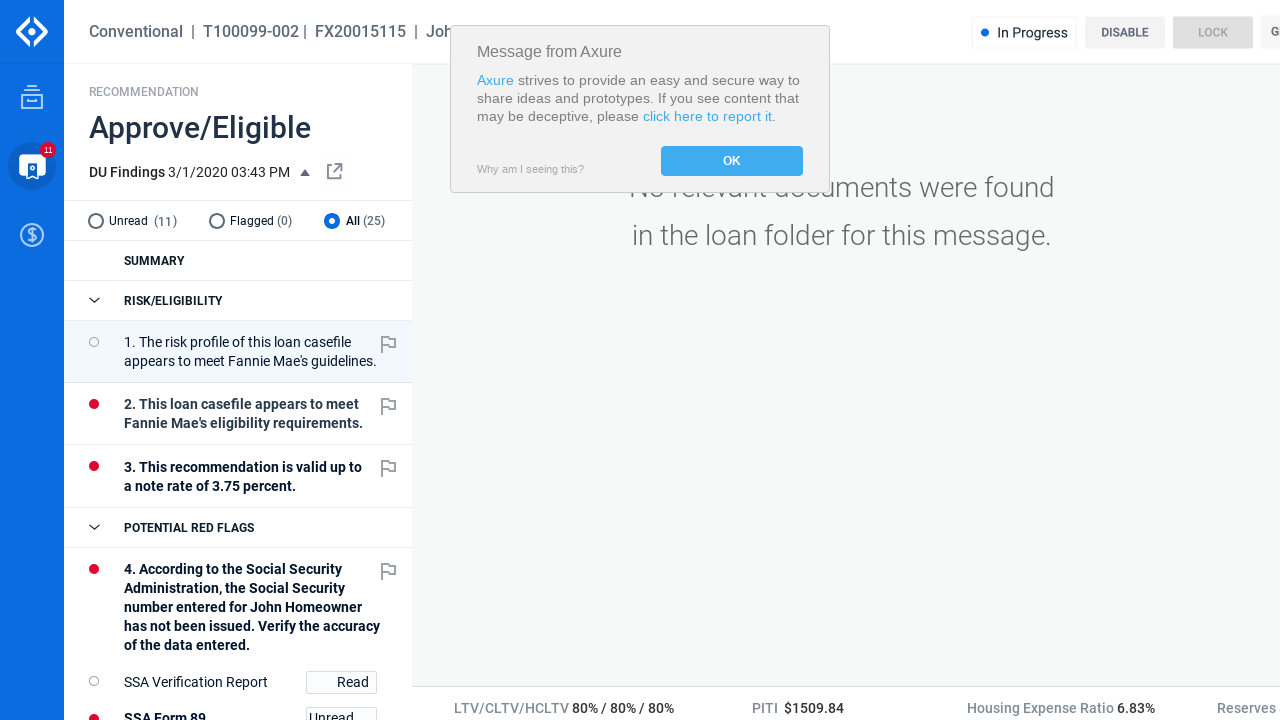

Verified dot element has 'Read' data-label attribute
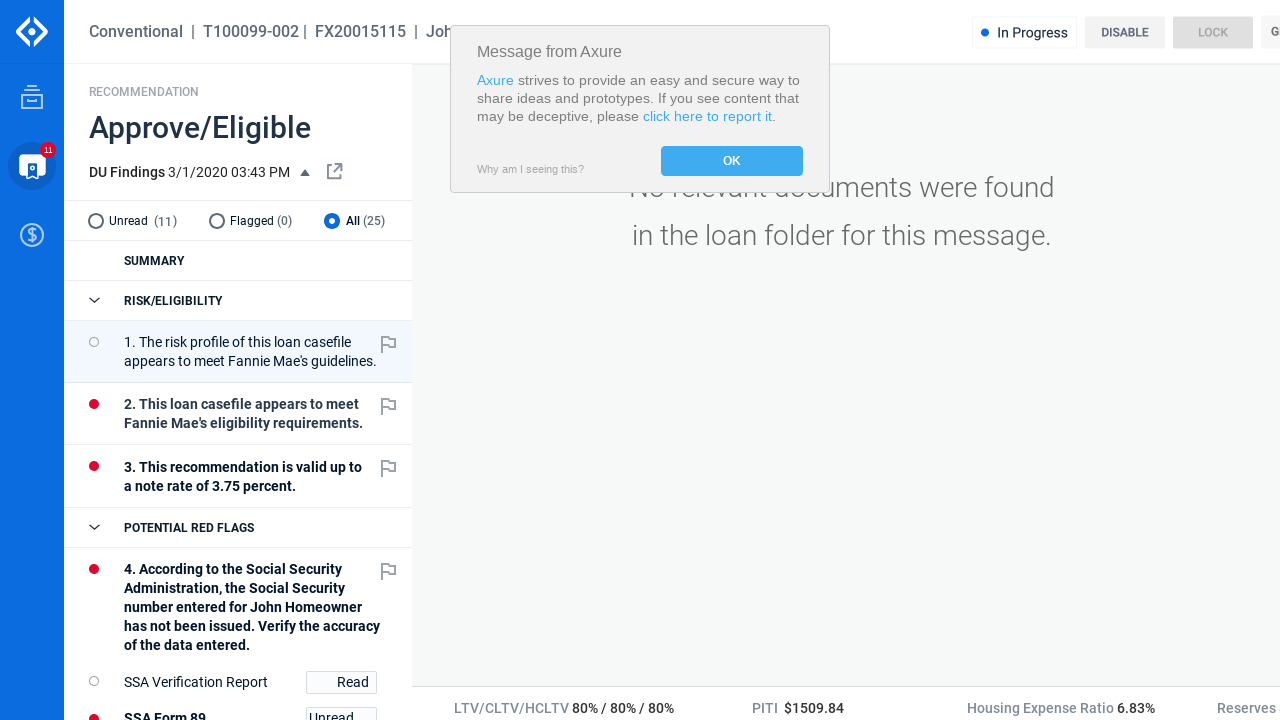

Located the el2 element (div#u11571_state1)
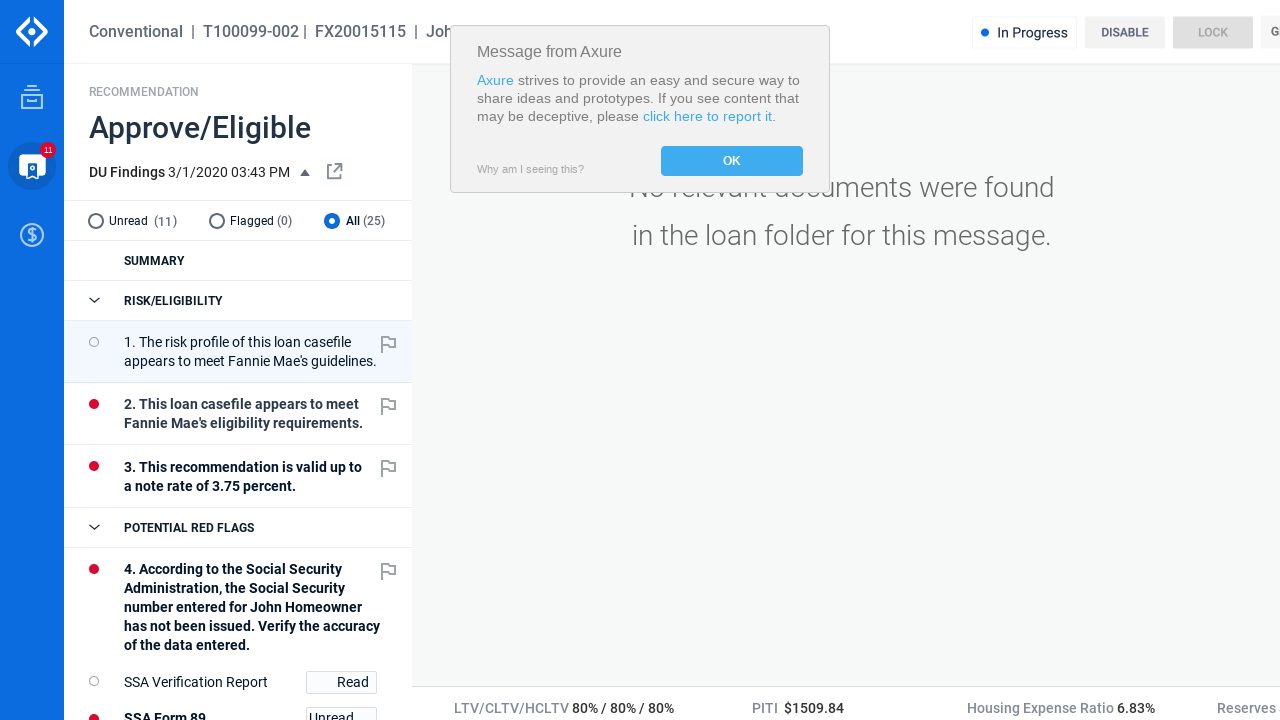

Verified el2 element has 'visibility: inherit;' style attribute
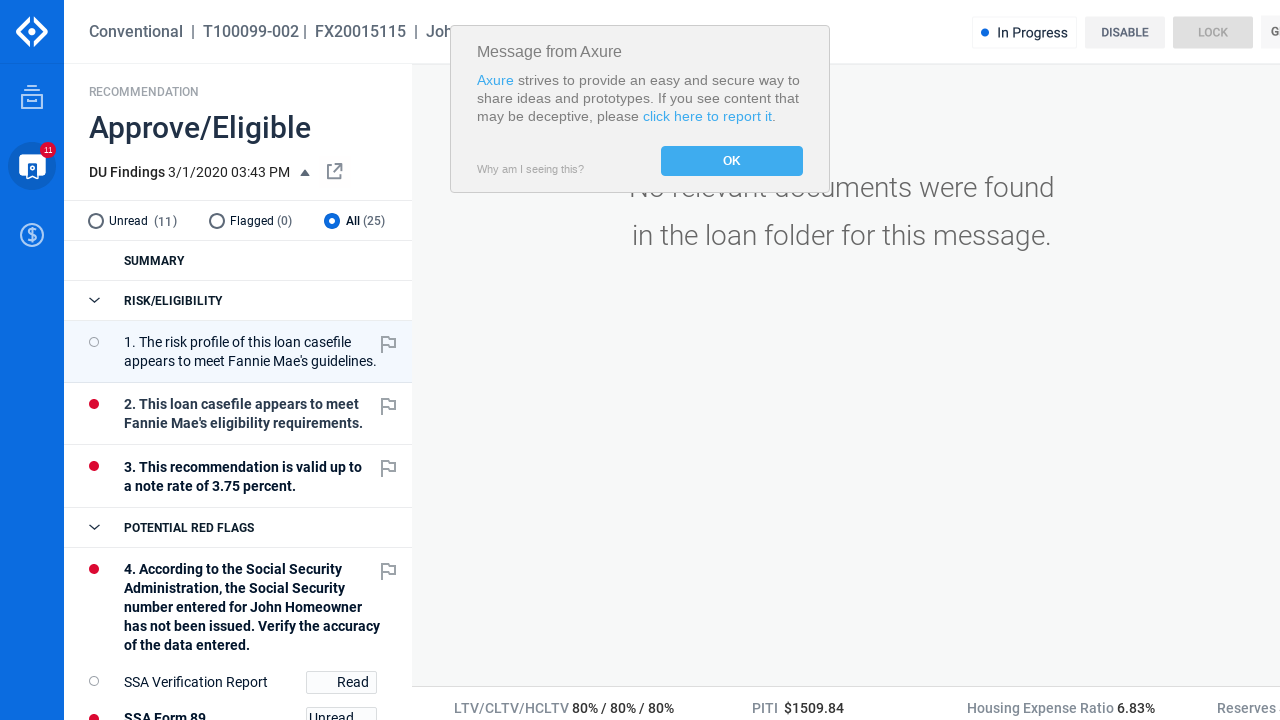

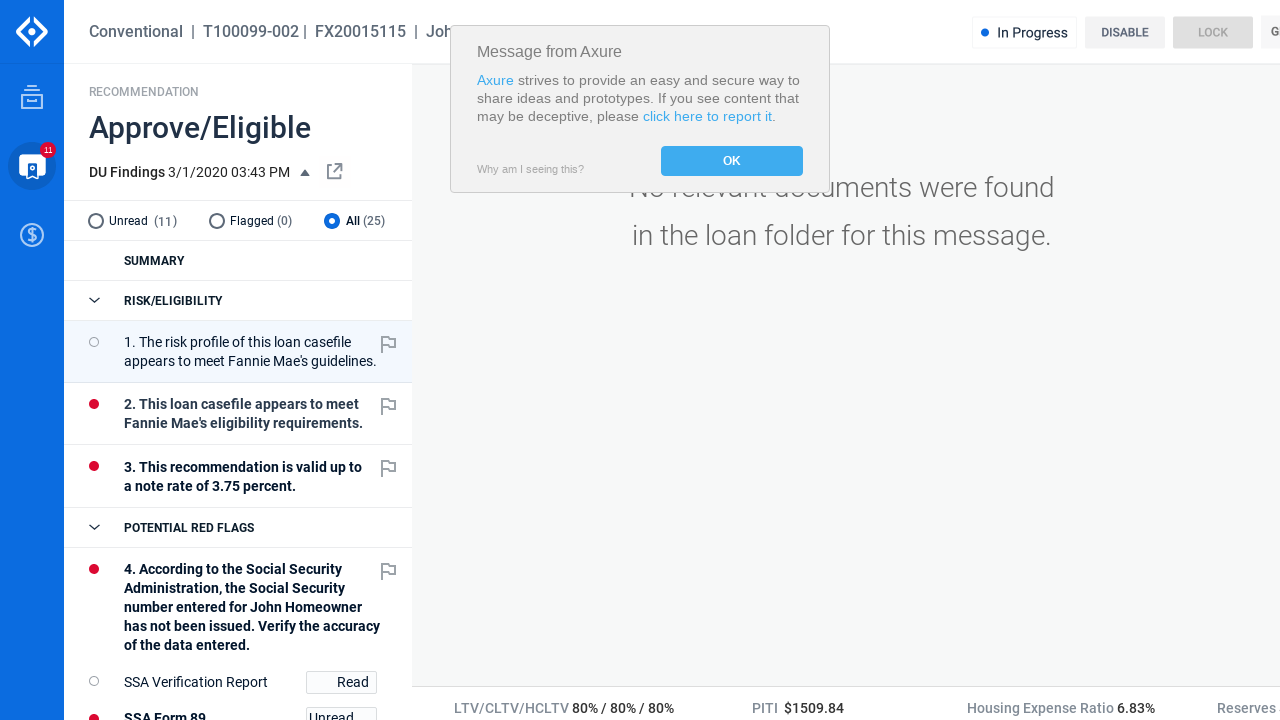